Navigates to Submit New Language page and verifies the important notice markup styling

Starting URL: http://www.99-bottles-of-beer.net/

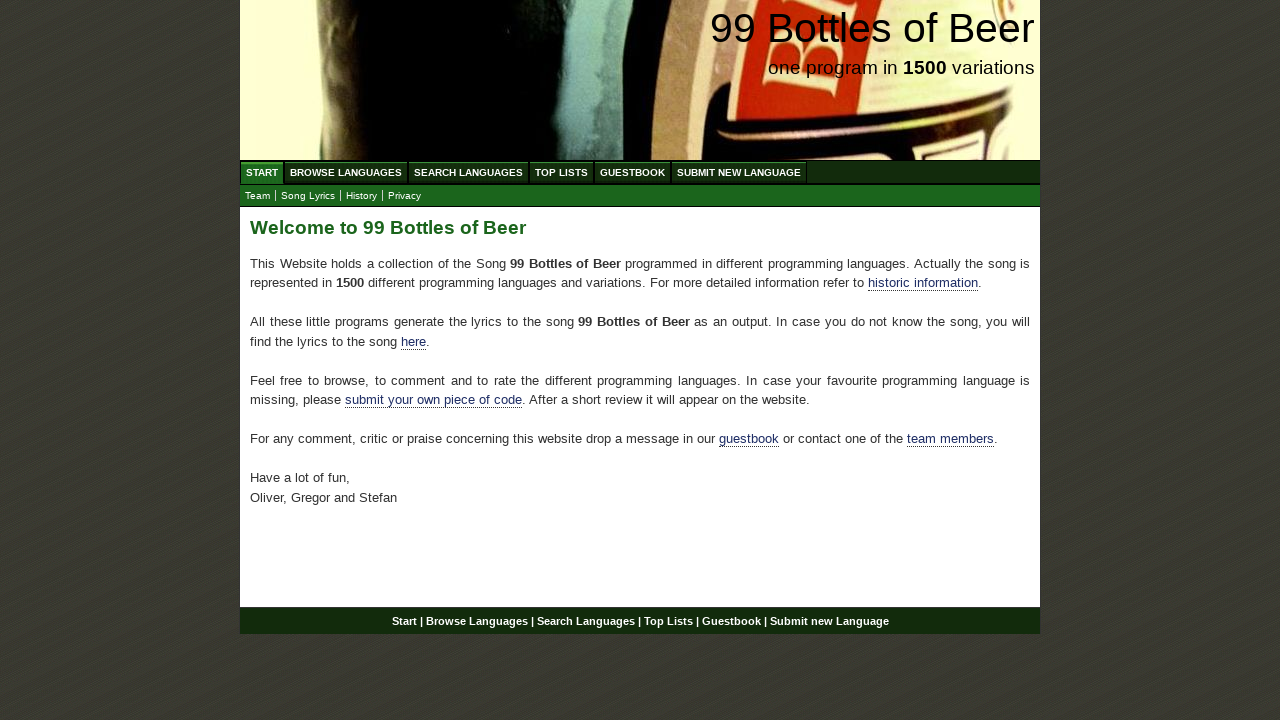

Clicked 'SUBMIT NEW LANGUAGE' link at (739, 172) on text=SUBMIT NEW LANGUAGE
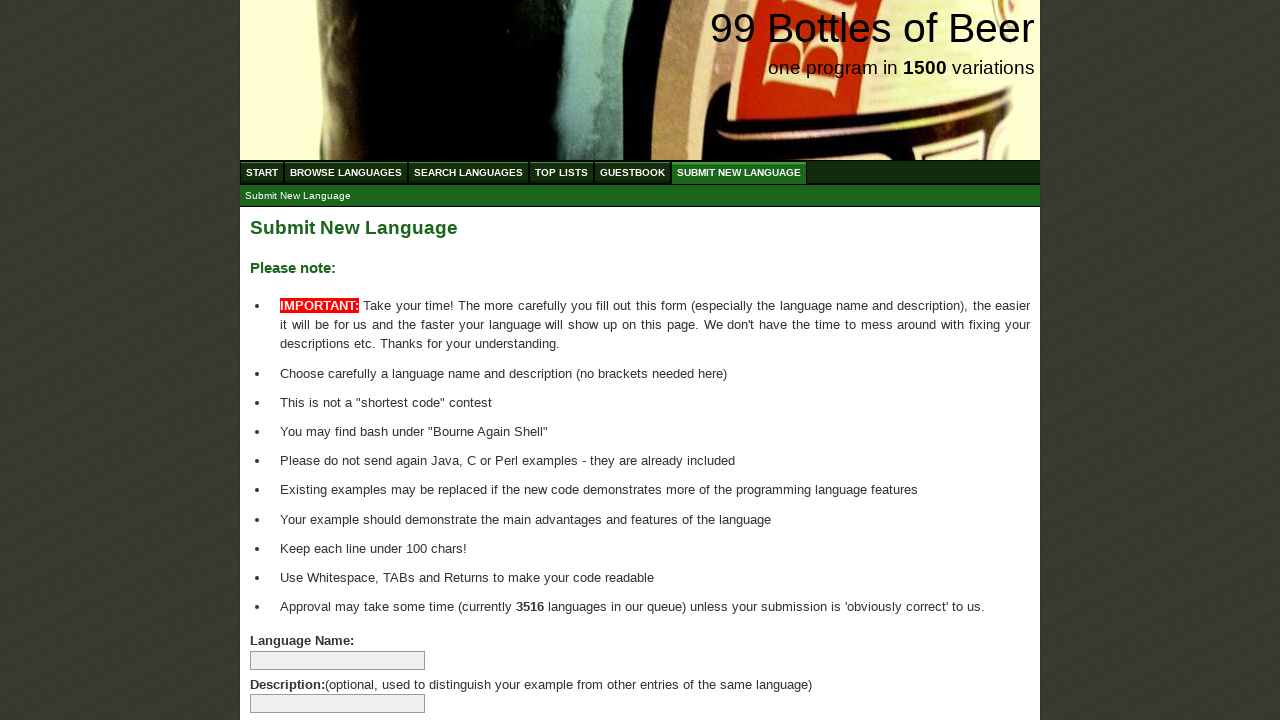

Submit New Language page loaded with list items
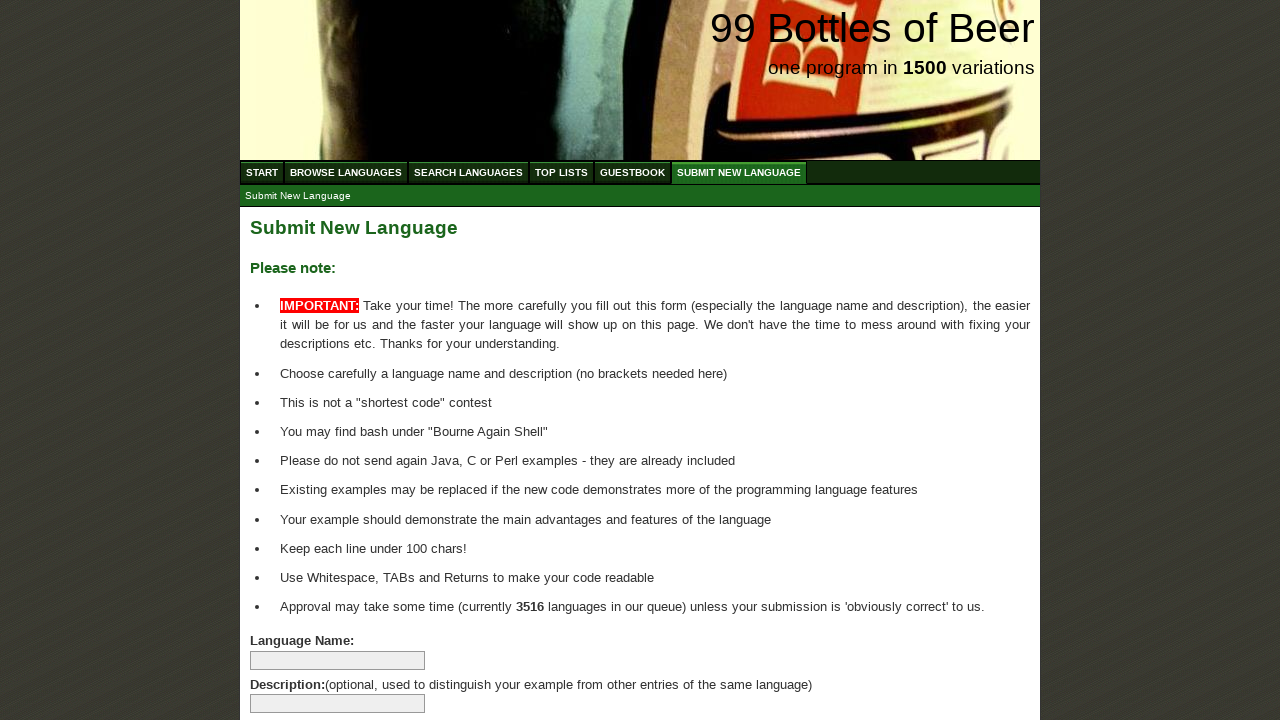

Located 1 list items with span elements
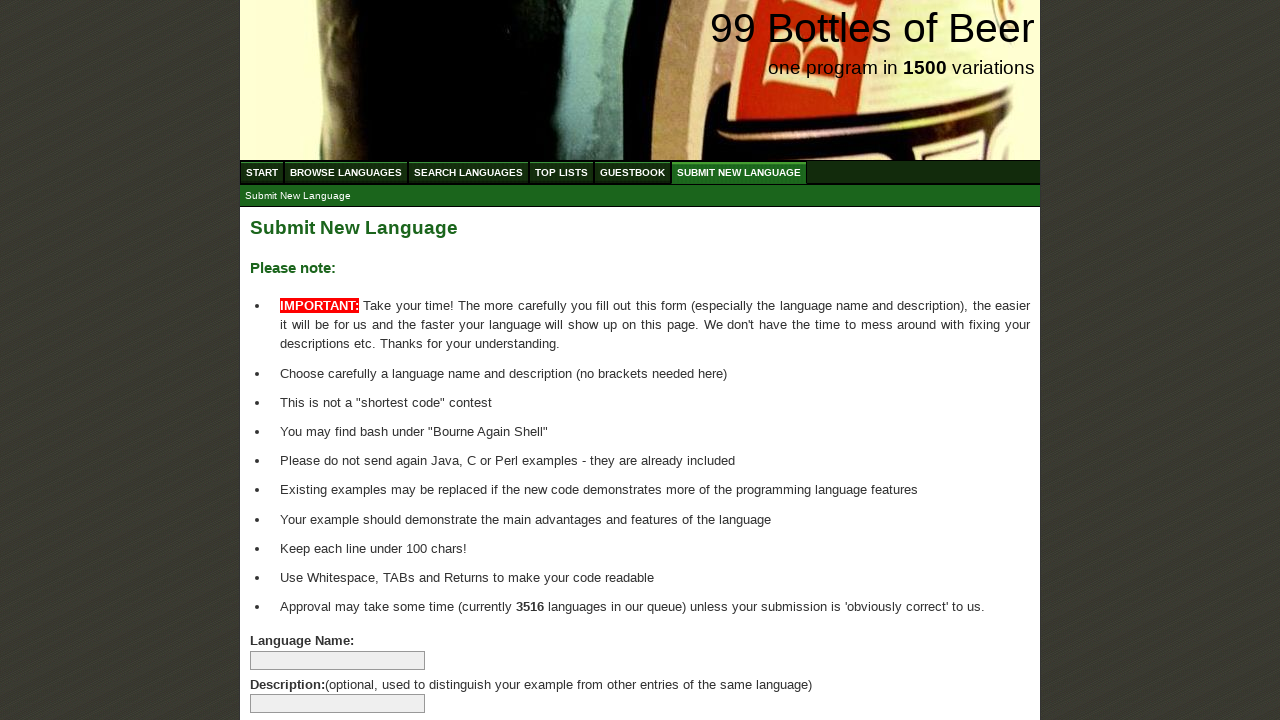

Verified that at least one list item with bold text exists
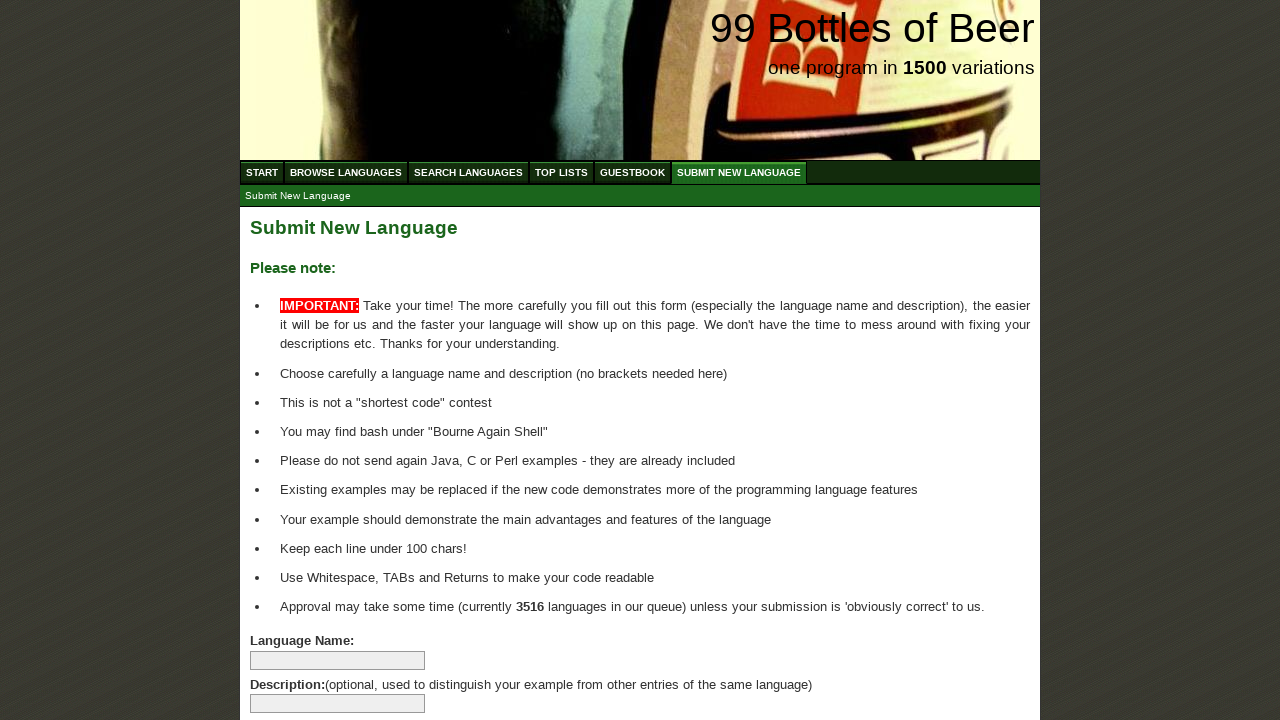

Retrieved background color for 'IMPORTANT:' element: rgb(255, 0, 0)
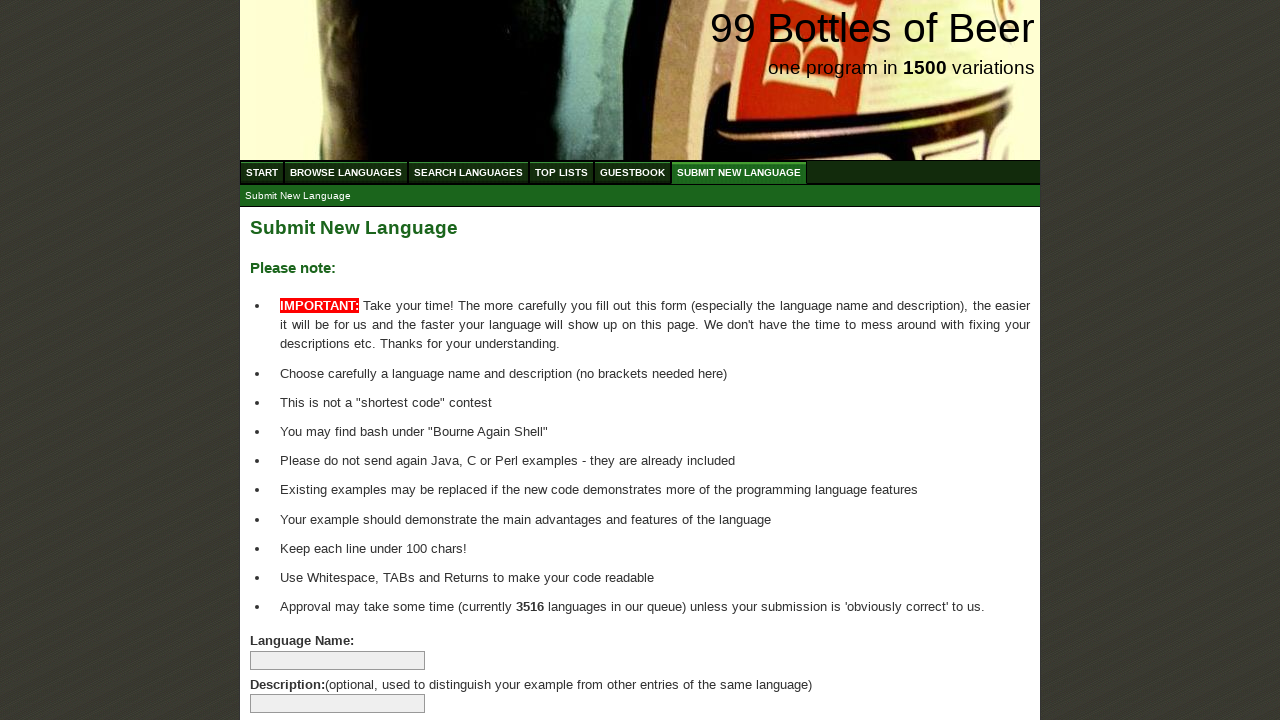

Retrieved text color for 'IMPORTANT:' element: rgb(255, 255, 255)
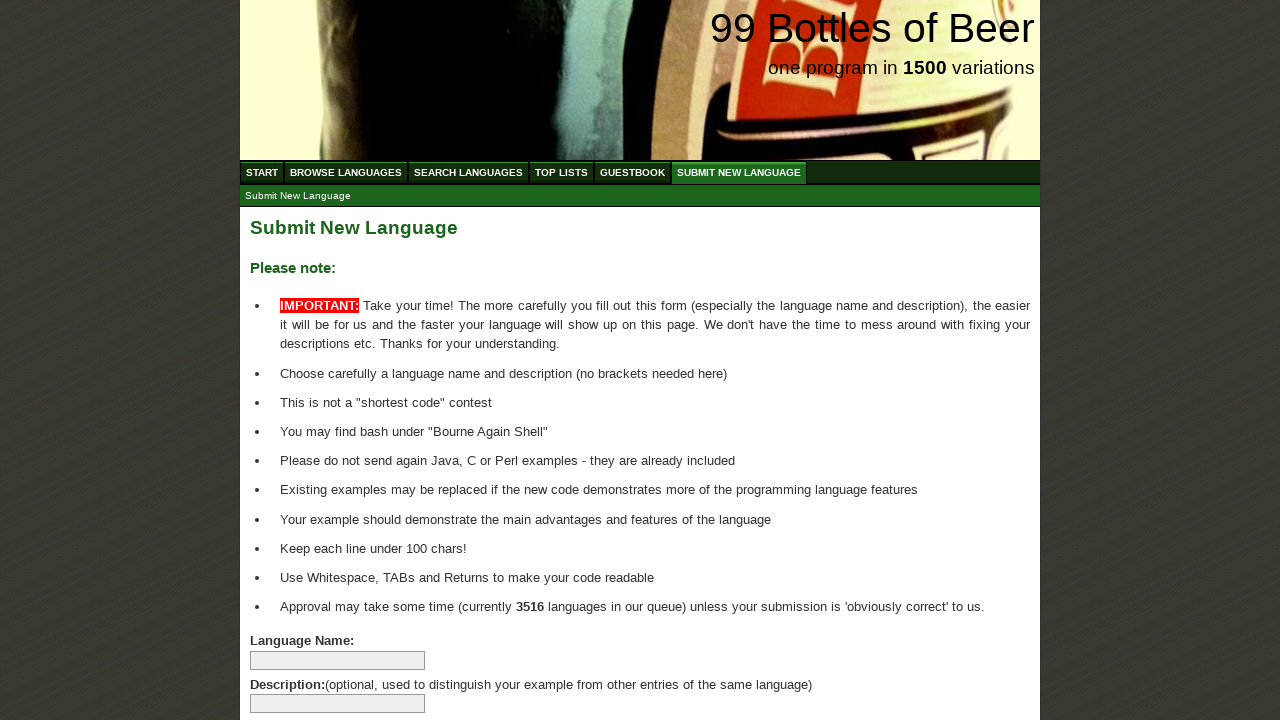

Verified important notice has red background color
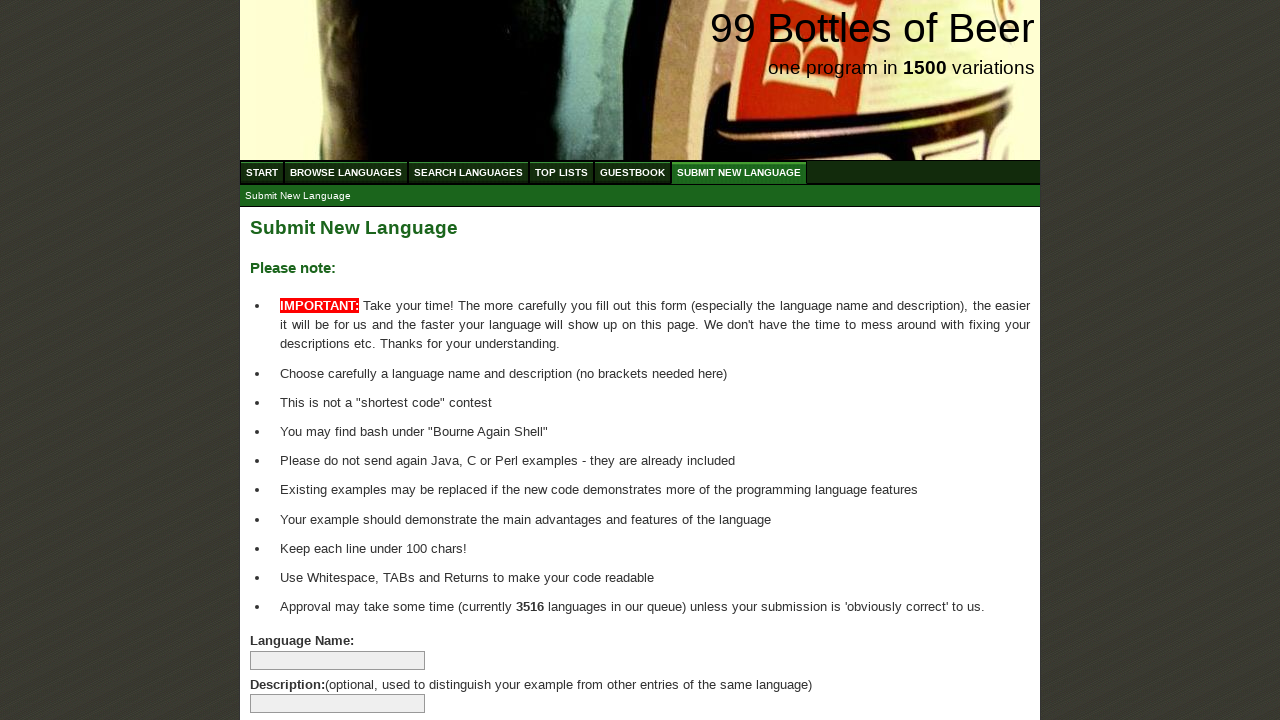

Verified important notice has white text color
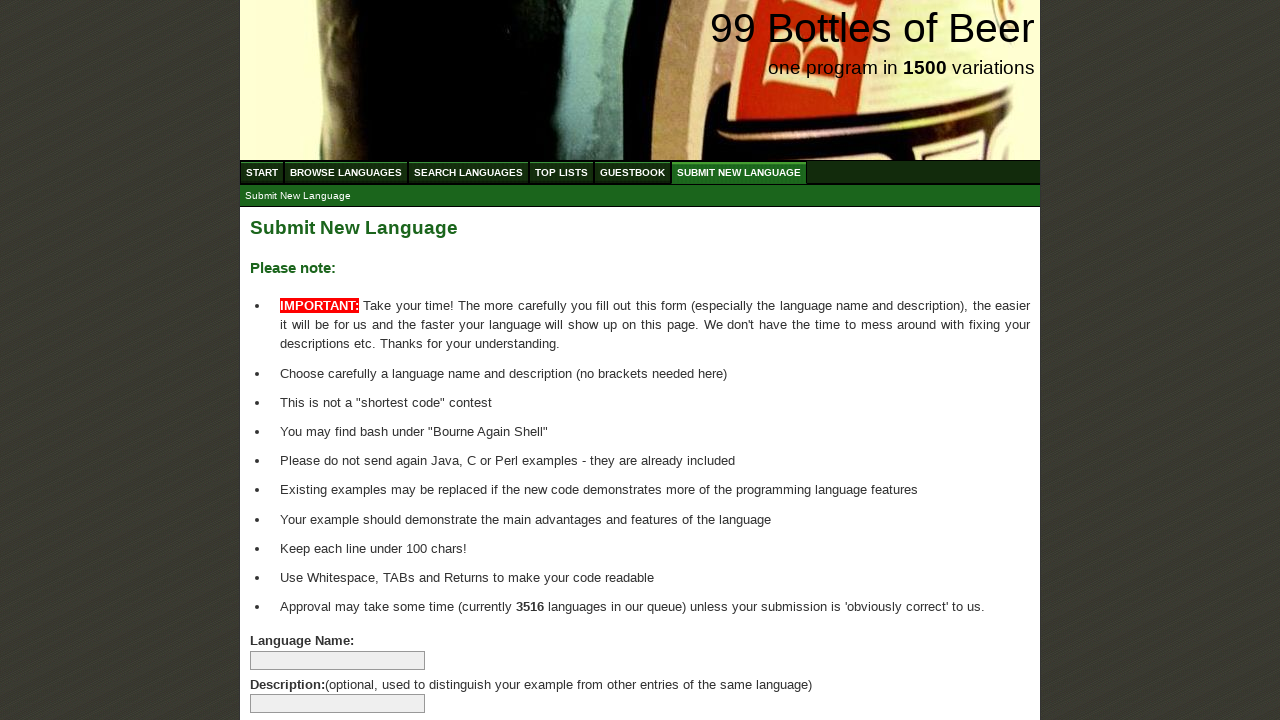

Verified important notice text is in uppercase
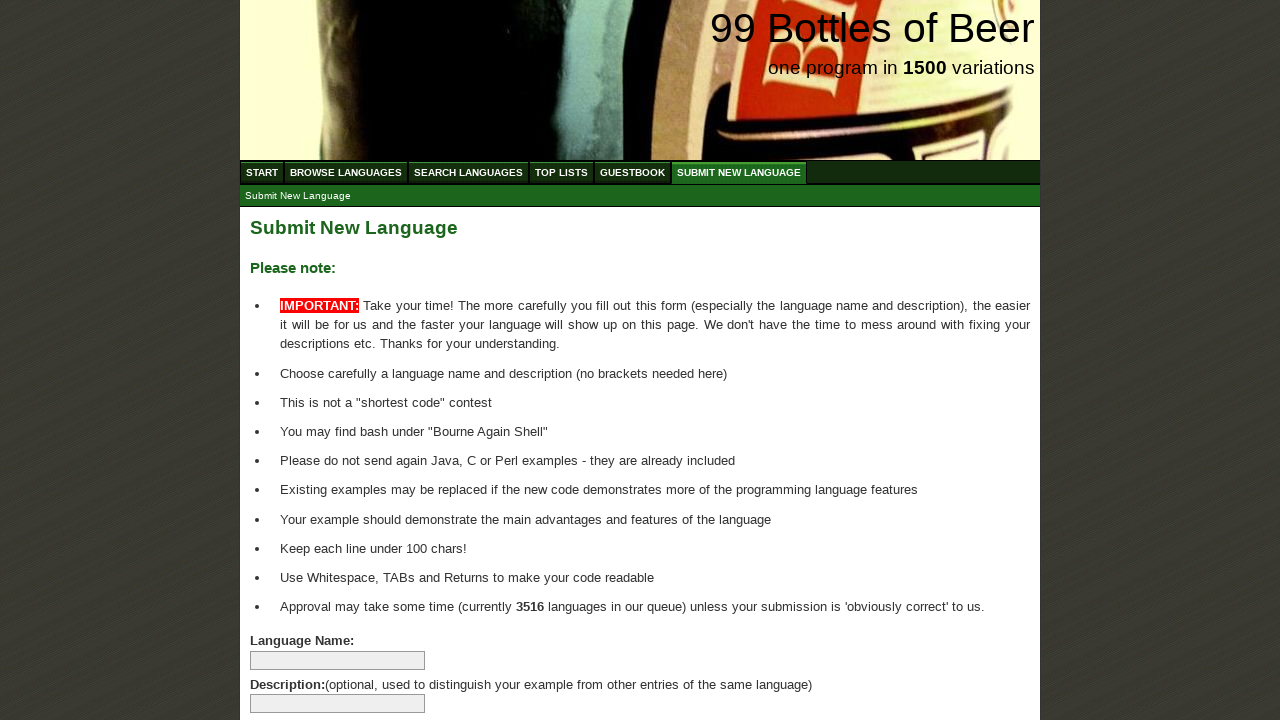

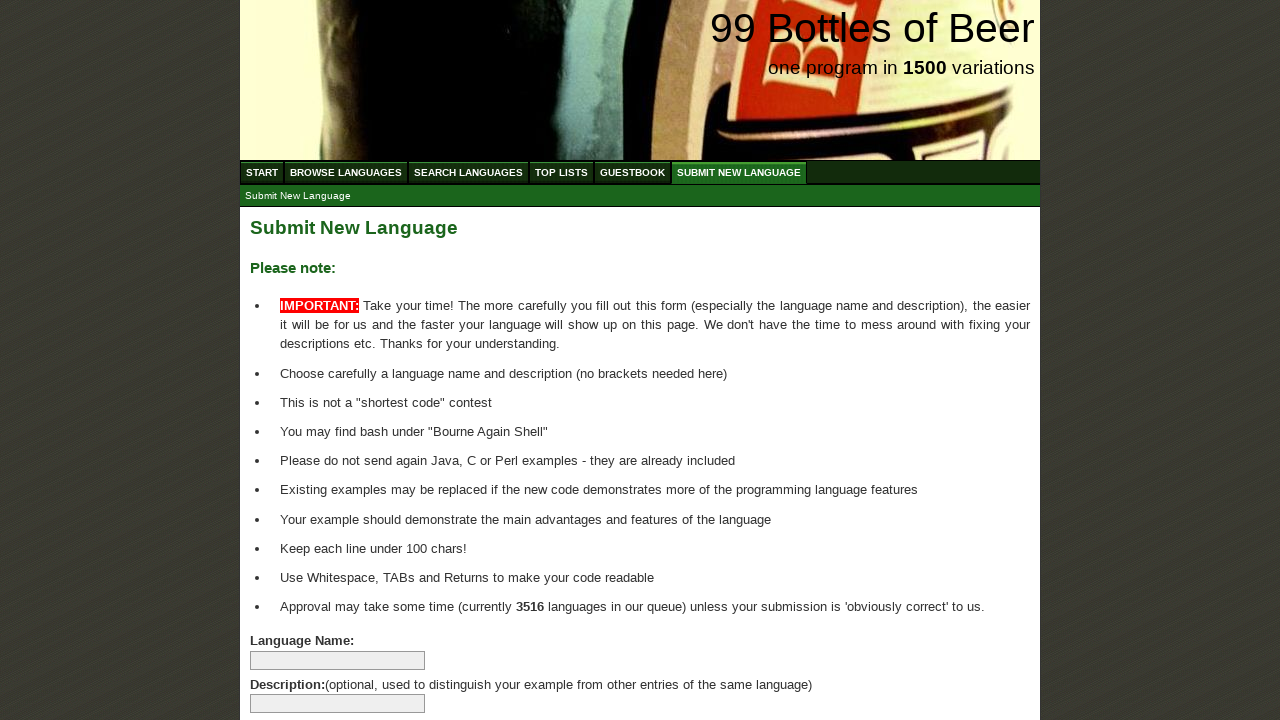